Tests the Ghost Inspector home page by verifying the page title and hovering over the Features navigation link to trigger any dropdown menu

Starting URL: https://ghostinspector.com/

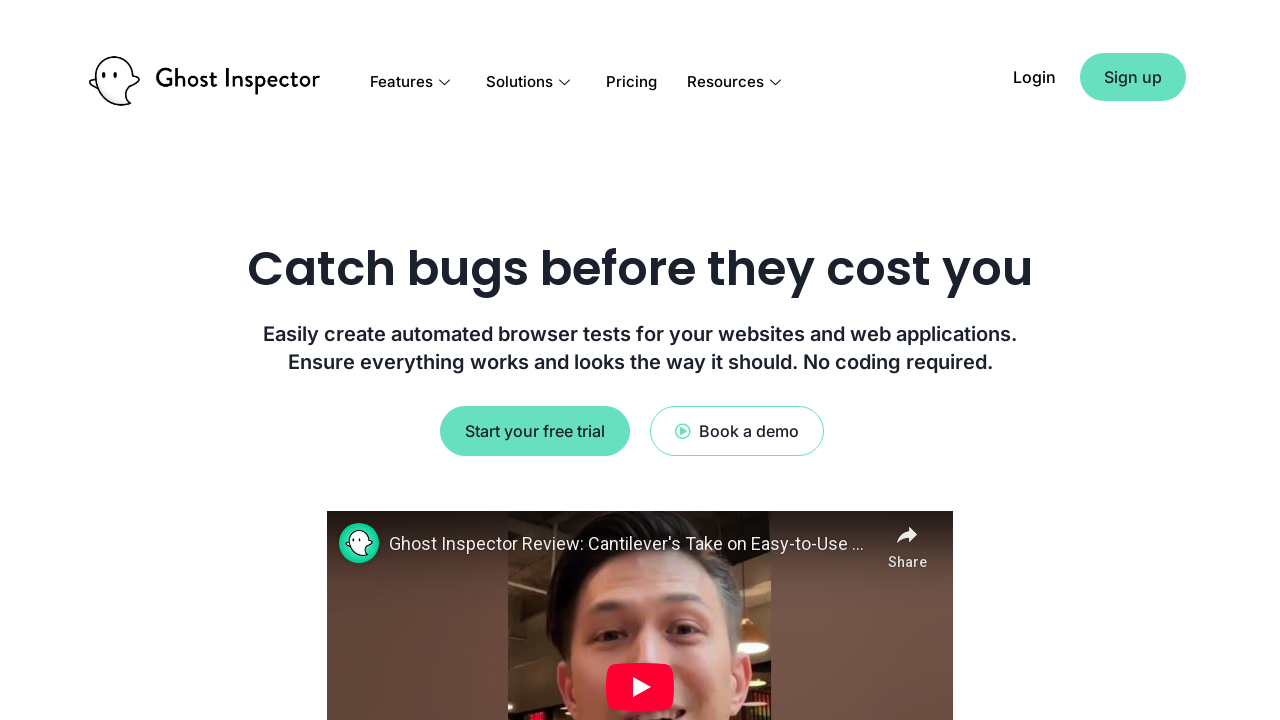

Verified page title is 'Ghost Inspector - Automated Browser Testing'
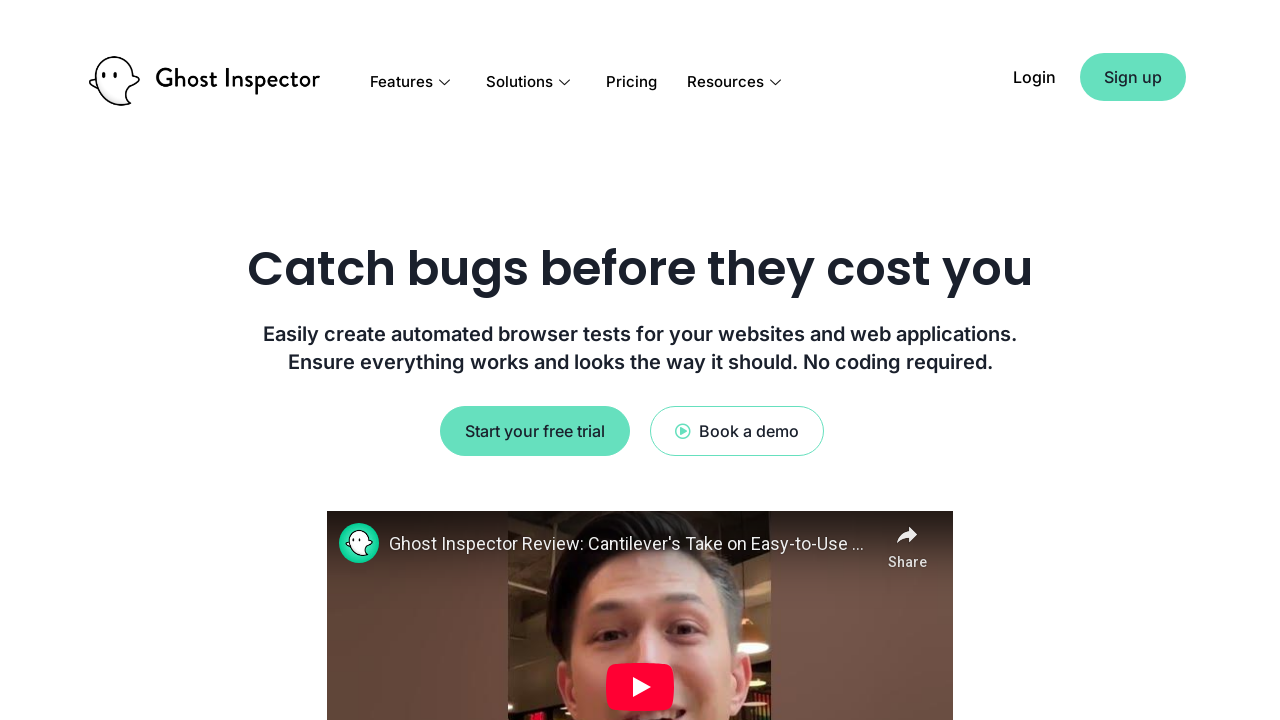

Hovered over Features navigation link at (413, 82) on a:text('Features')
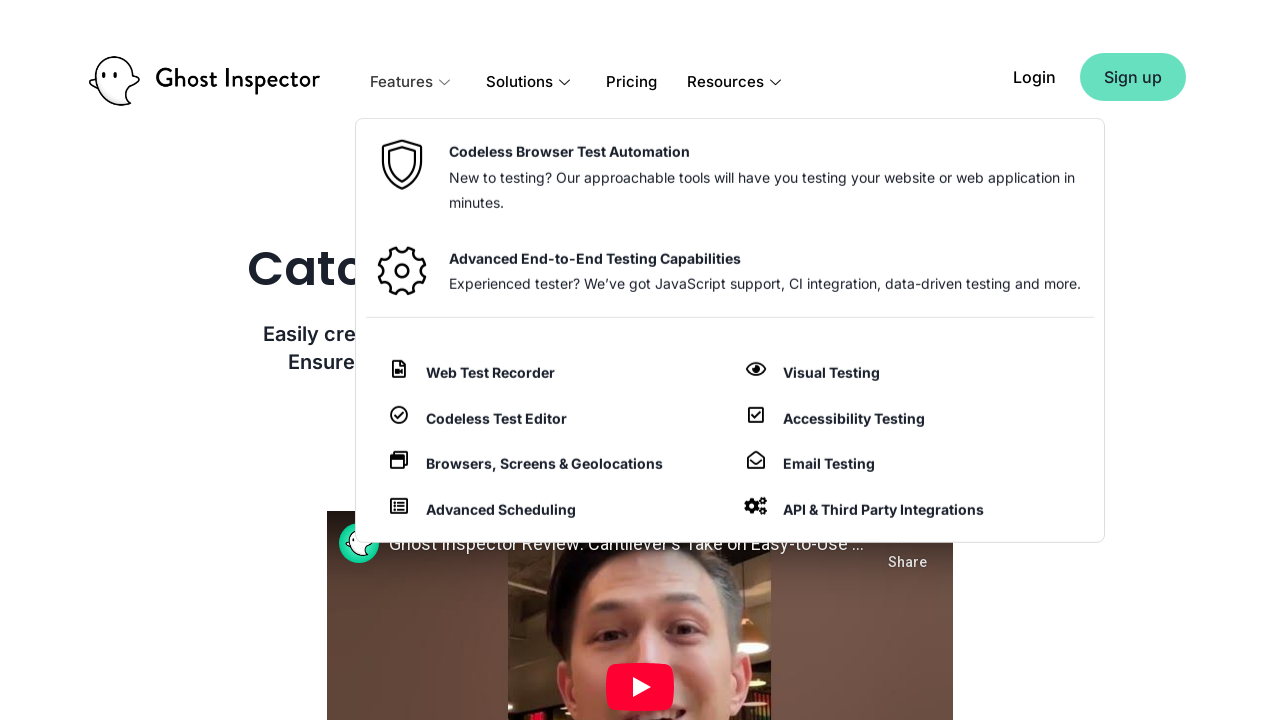

Waited 500ms for dropdown animation
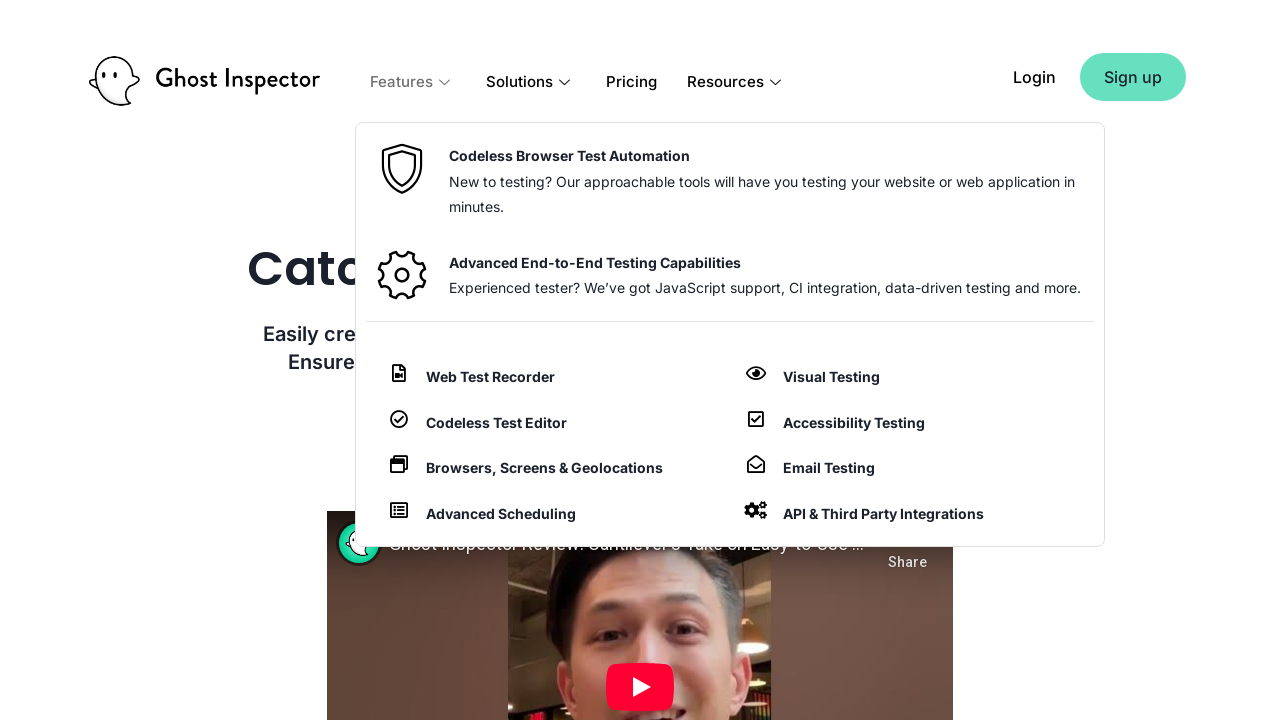

Verified Features link is visible
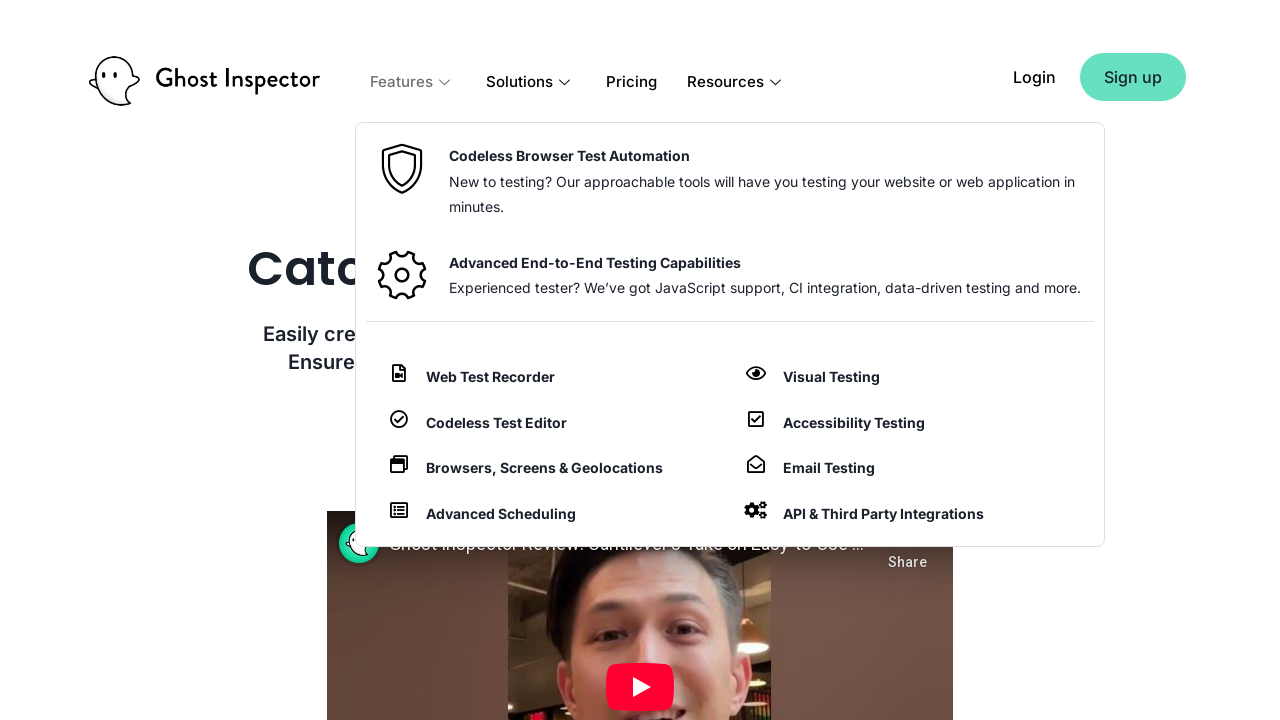

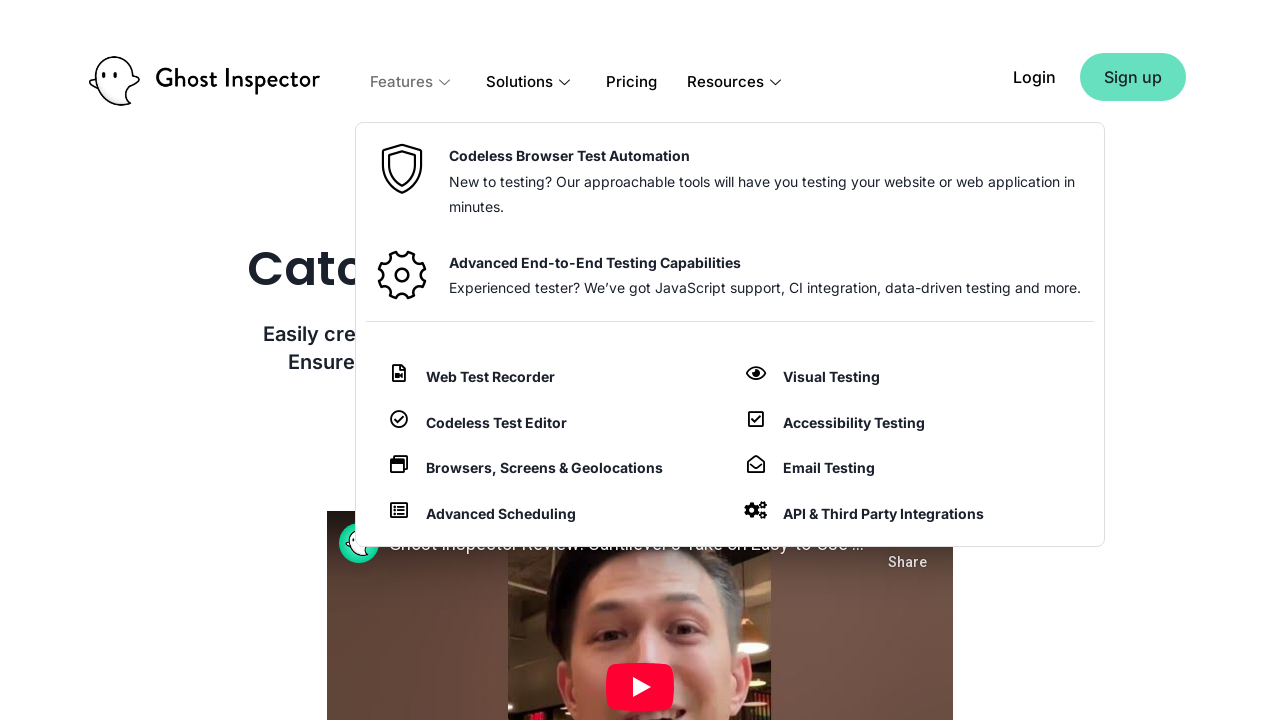